Verifies that the email link is displayed in the footer

Starting URL: https://famcare.app/%d9%85%d9%86-%d9%86%d8%ad%d9%86/

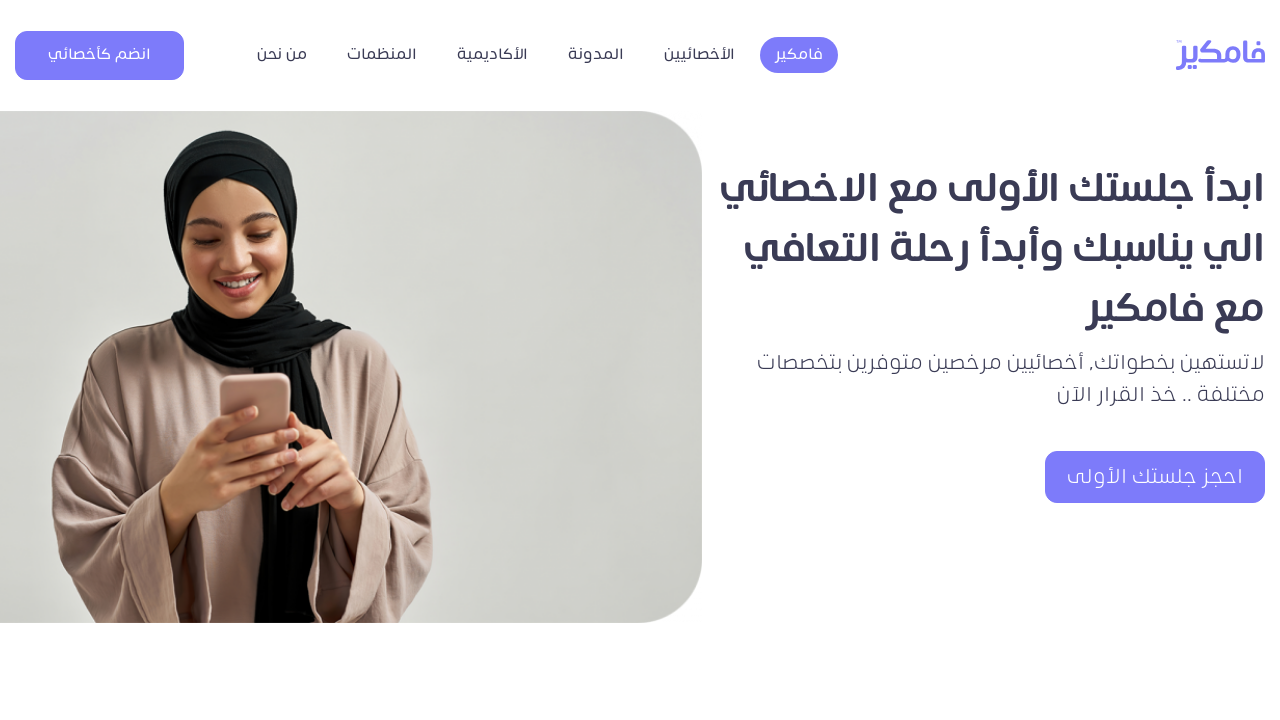

Waited for email link in footer to be displayed
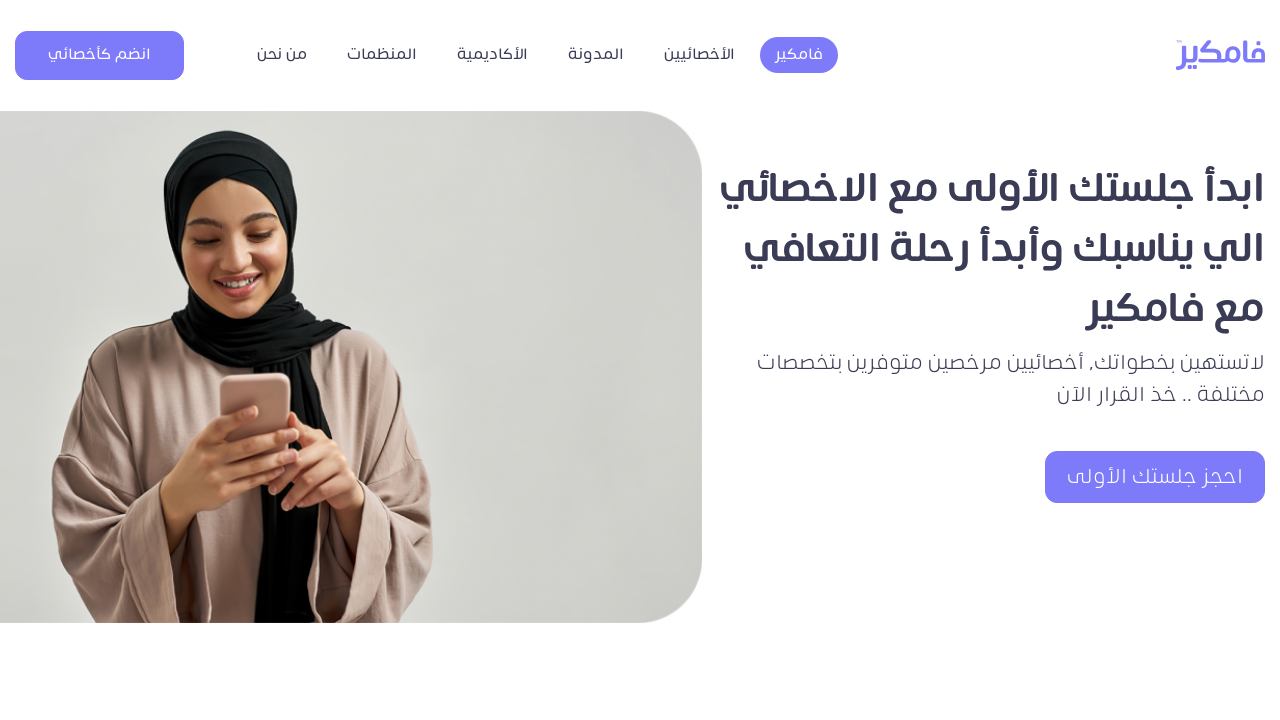

Clicked on email link in footer at (1110, 458) on xpath=/html/body/footer/div[1]/div/div/div[1]/div/div[2]/div[1]/div[2]/a
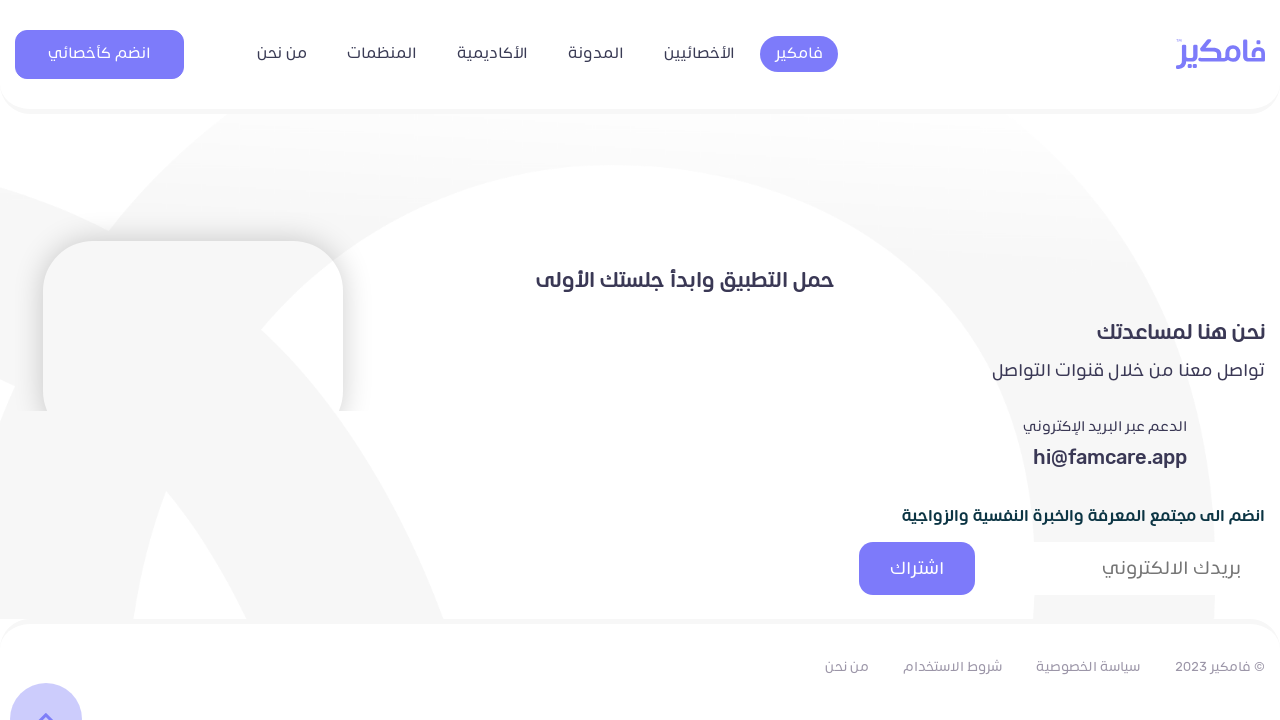

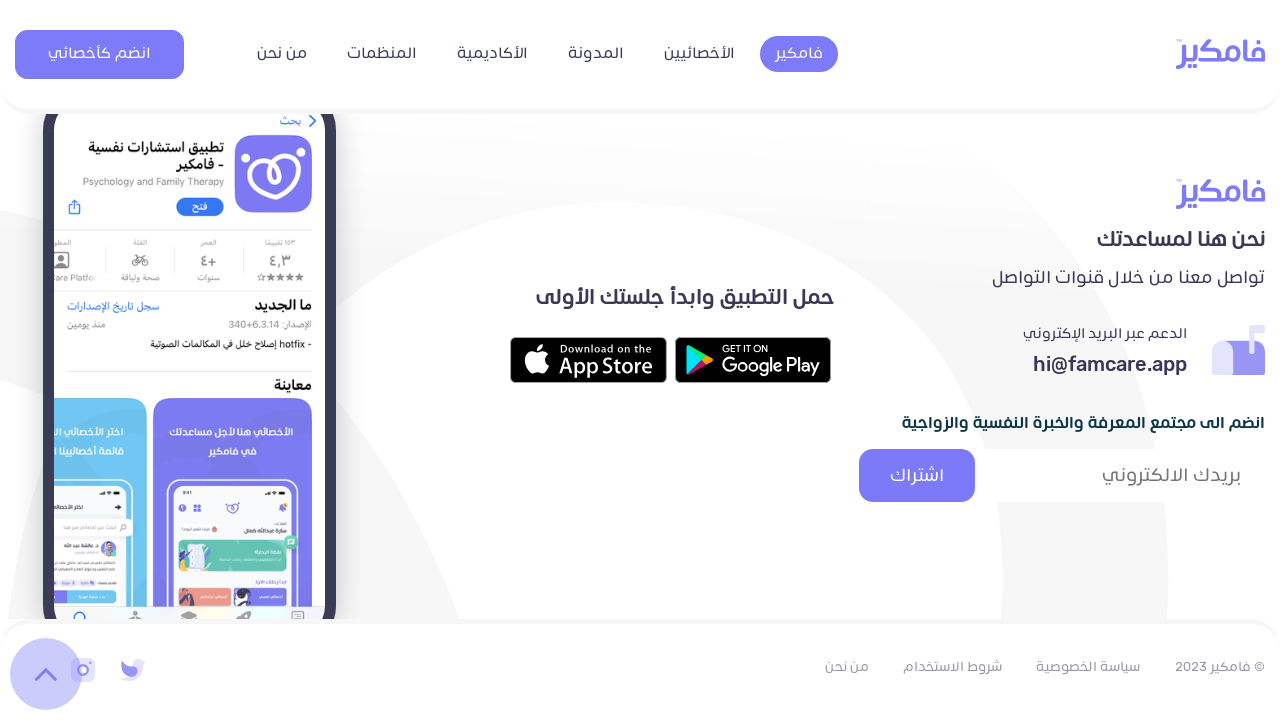